Tests scrolling to an element and performing a double-click action to verify the interaction displays a message

Starting URL: https://automationfc.github.io/basic-form/index.html

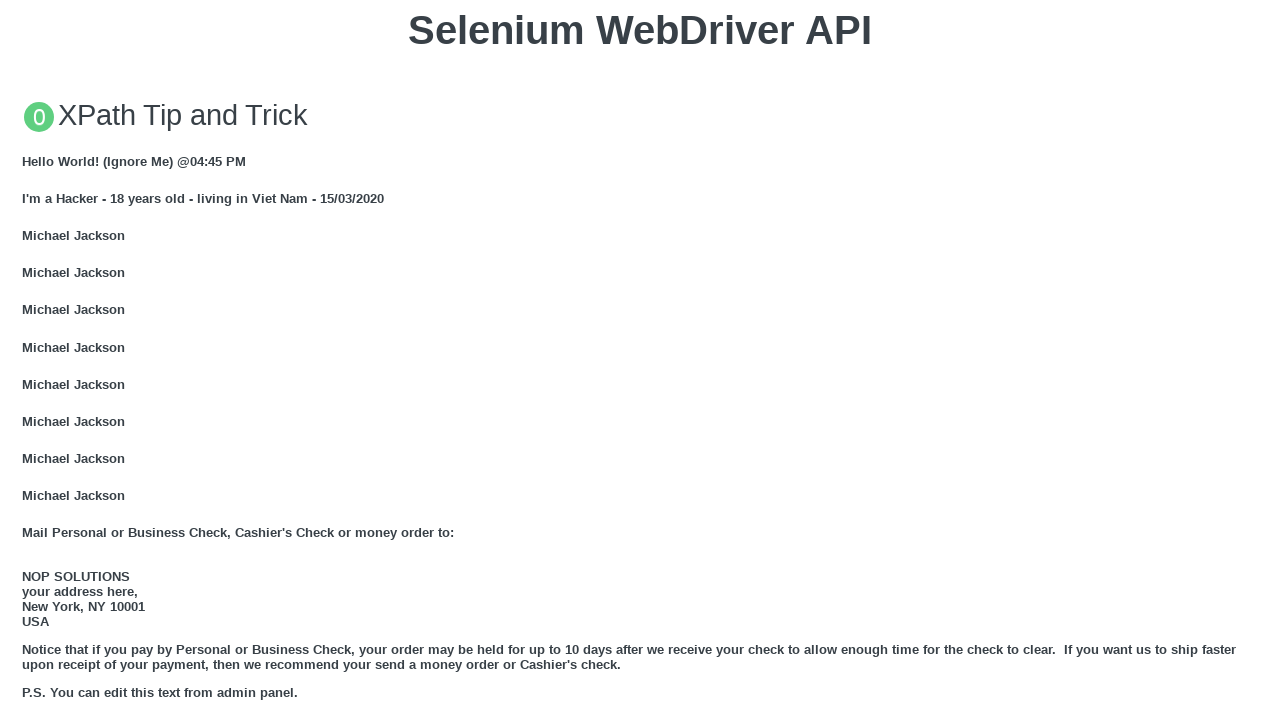

Located the double-click button element
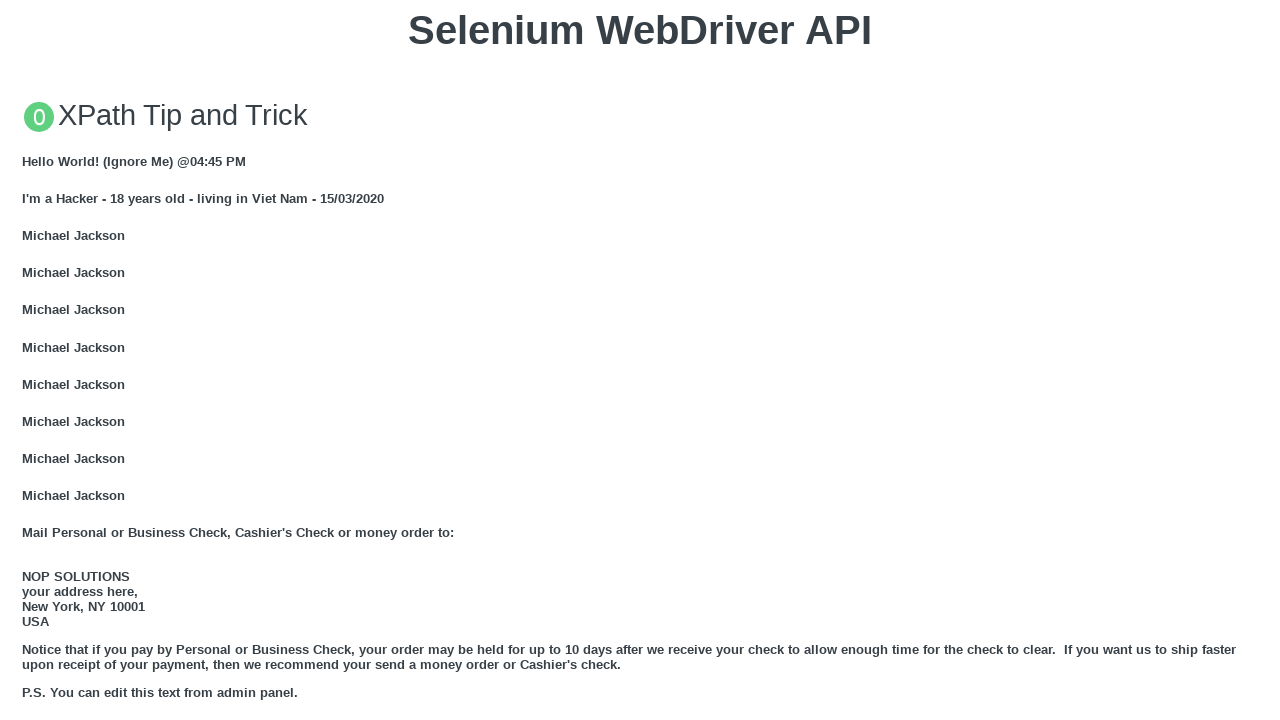

Scrolled to the double-click button
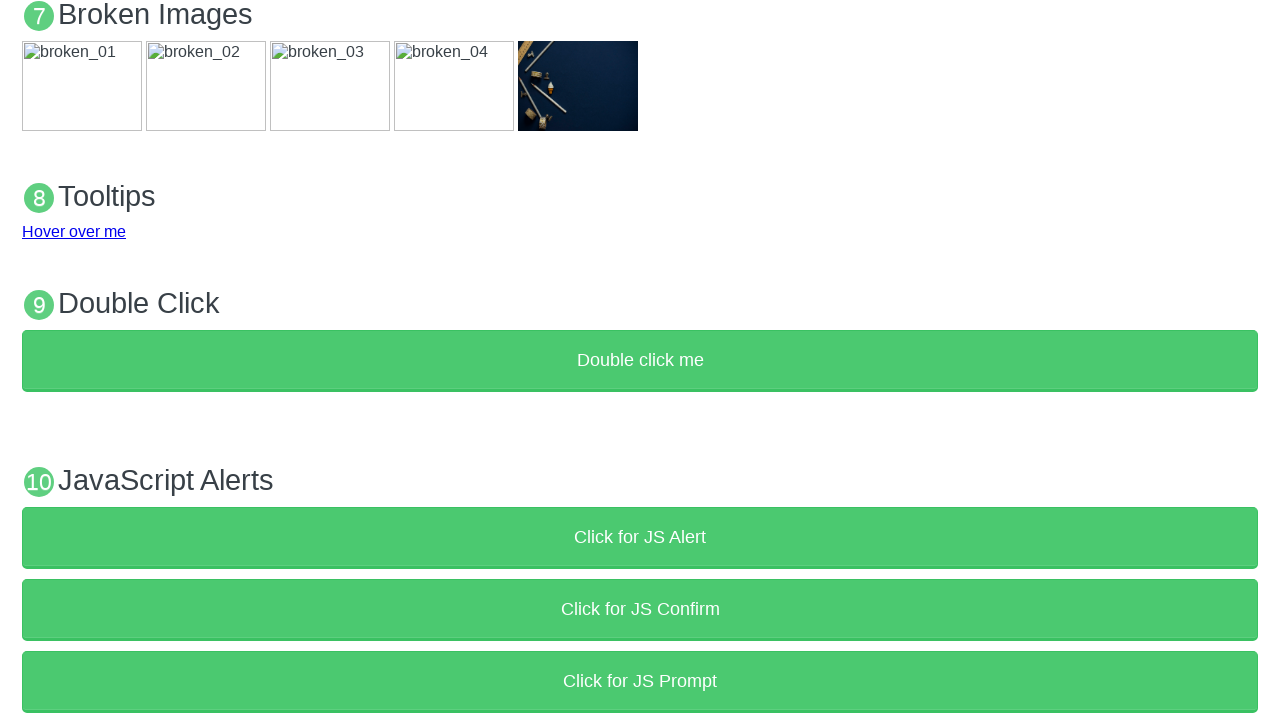

Double-clicked the button at (640, 361) on xpath=//button[text()='Double click me']
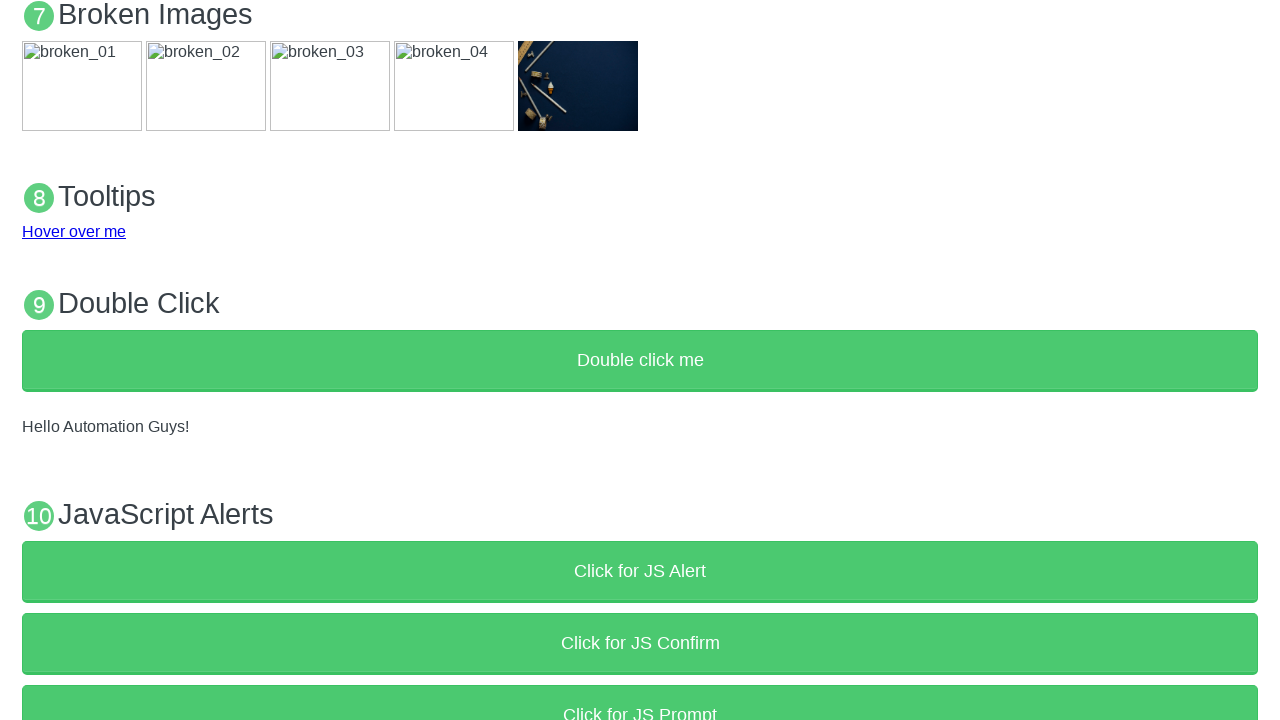

Verified success message 'Hello Automation Guys!' appeared
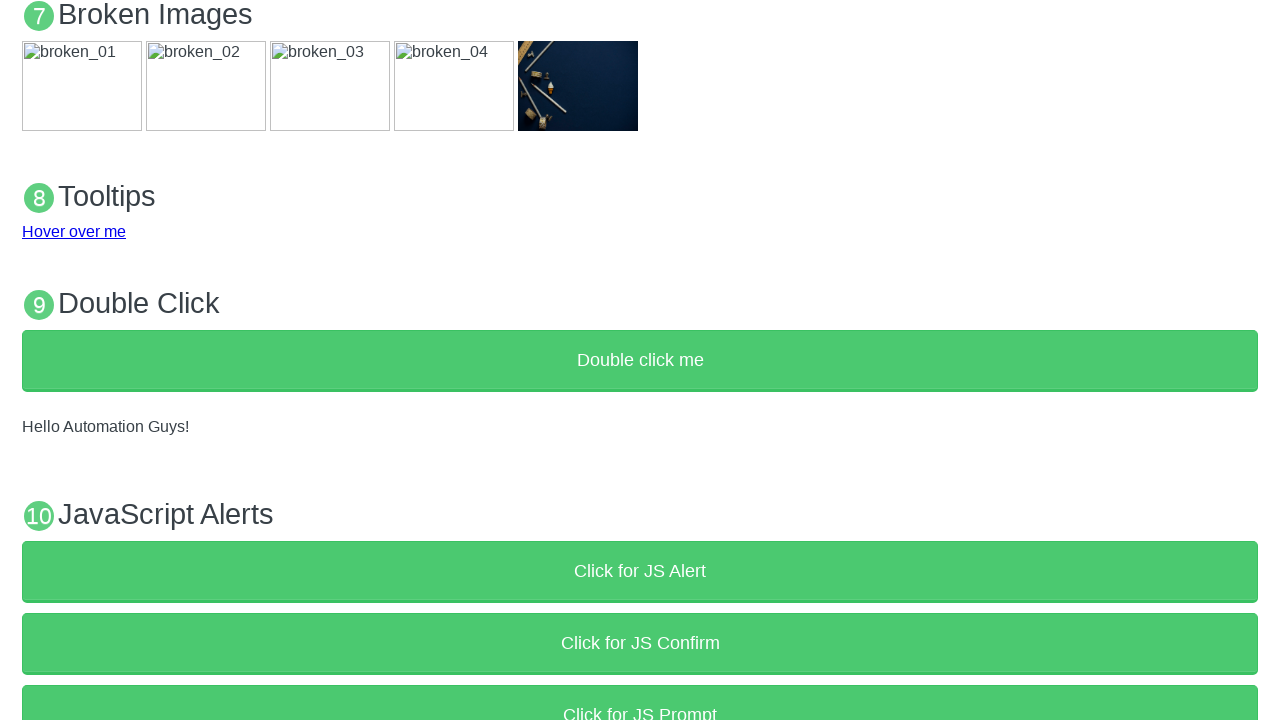

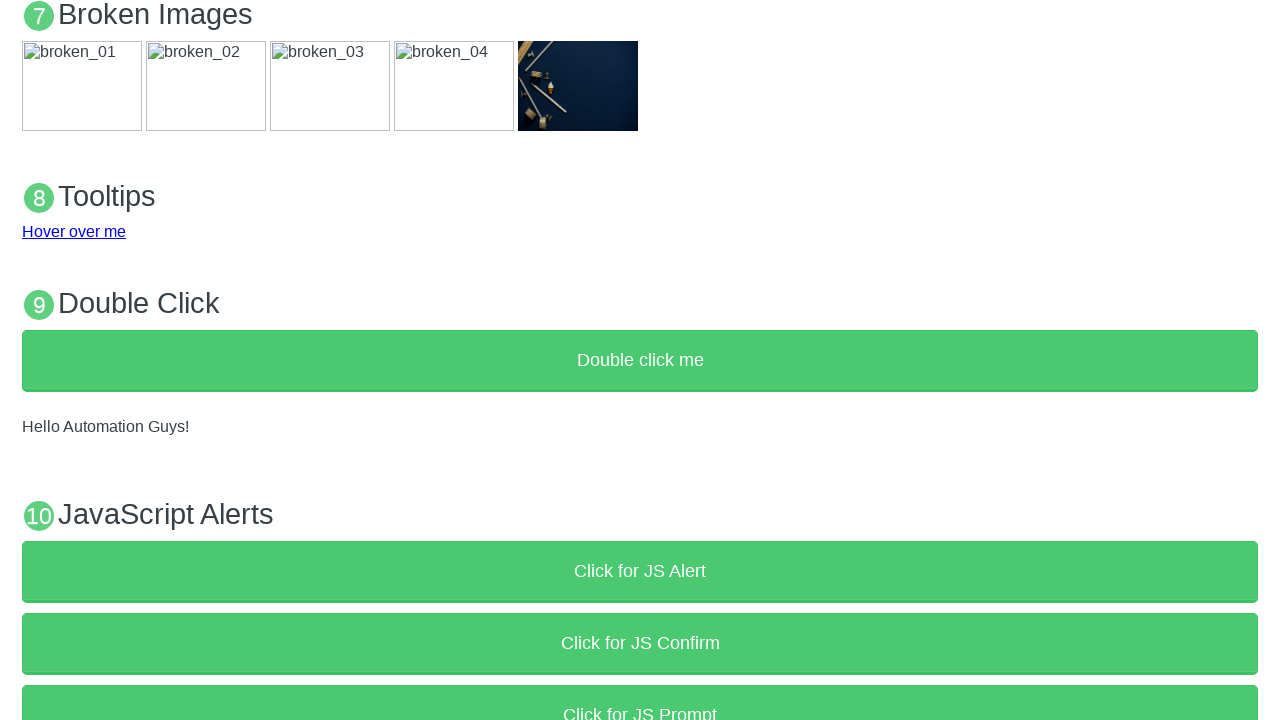